Navigates to Pro Kabaddi website and extracts team names from the standings table

Starting URL: https://www.prokabaddi.com/

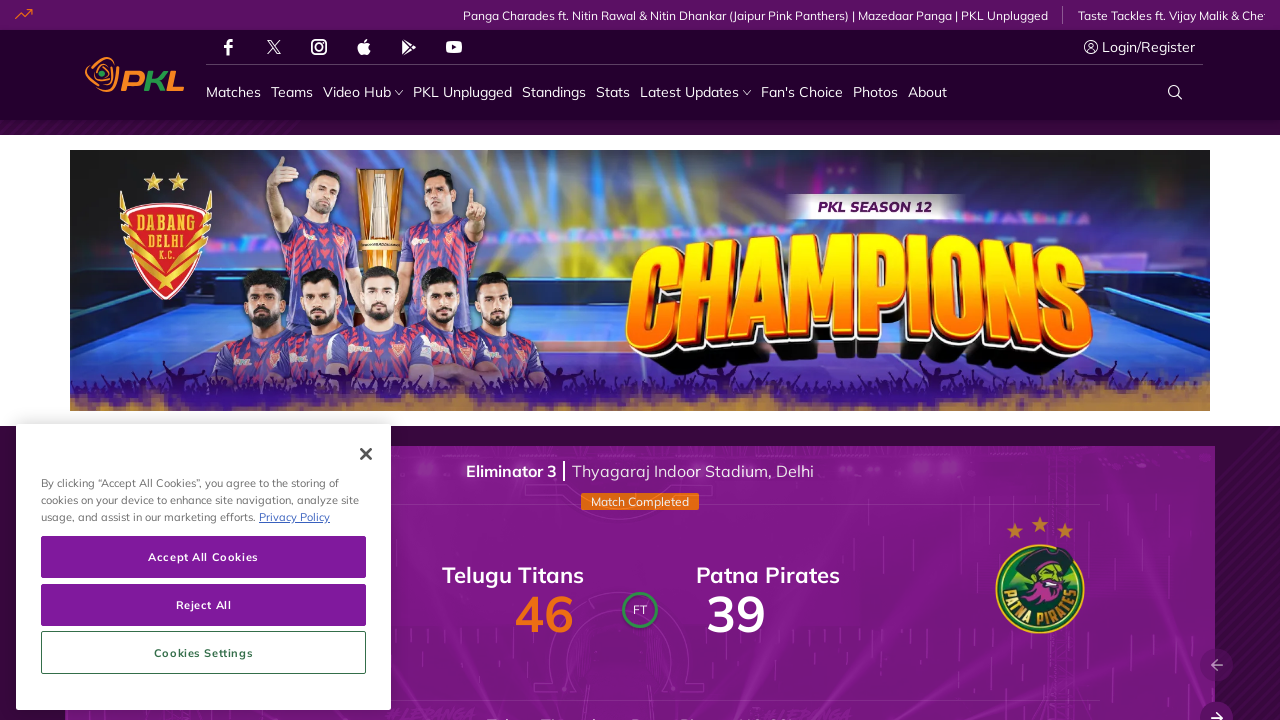

Team standings table loaded - div.team-name elements are now visible
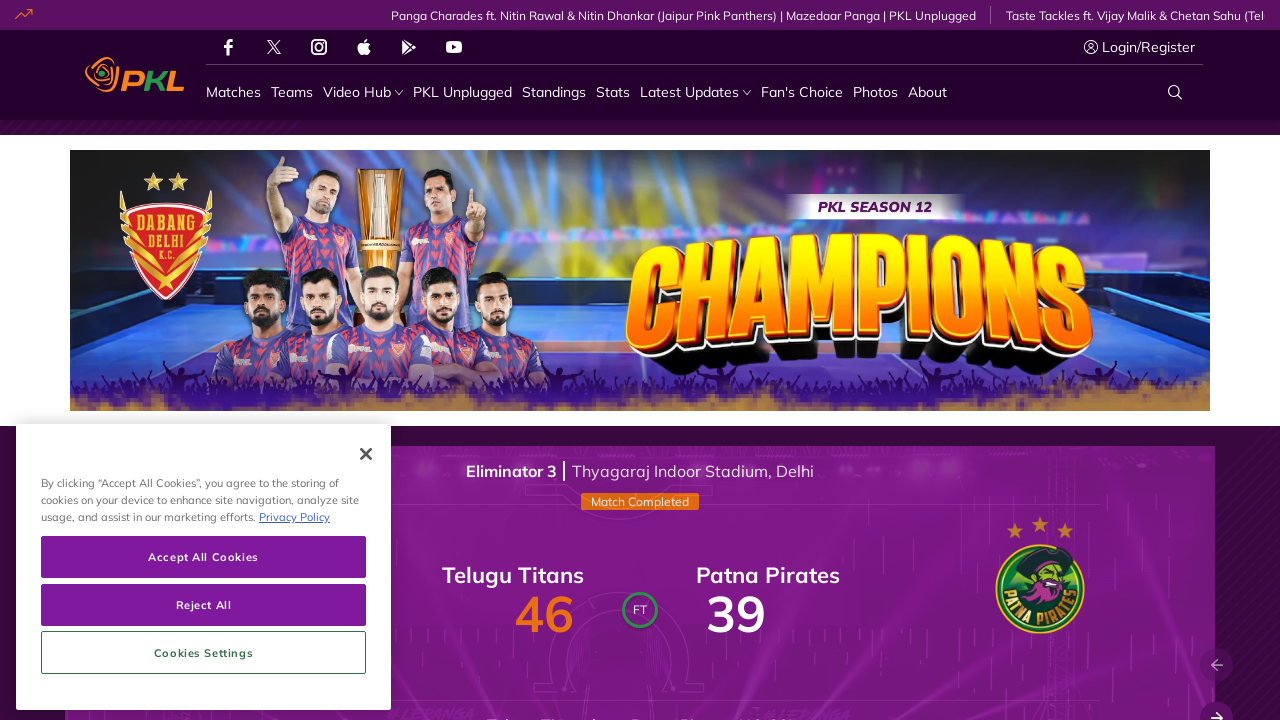

Extracted team name from position 2: Dabang Delhi K.C.
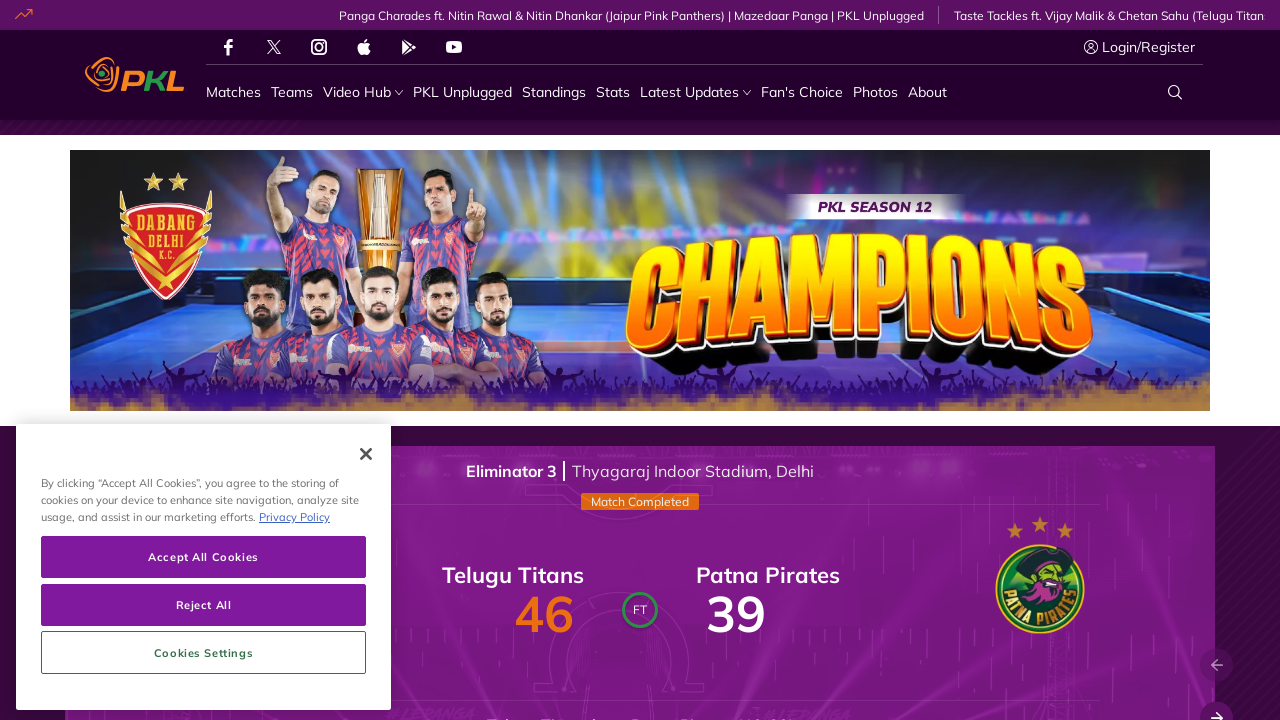

Extracted team name from position 3: Bengaluru Bulls
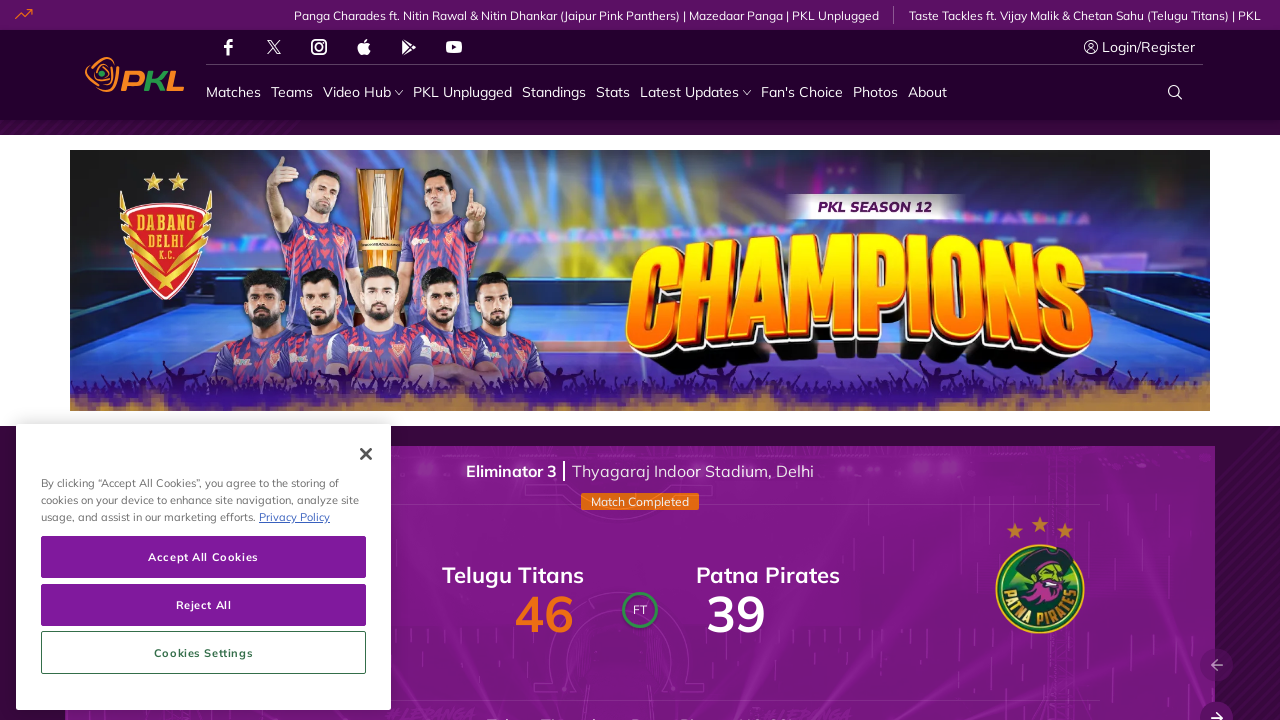

Extracted team name from position 4: Telugu Titans
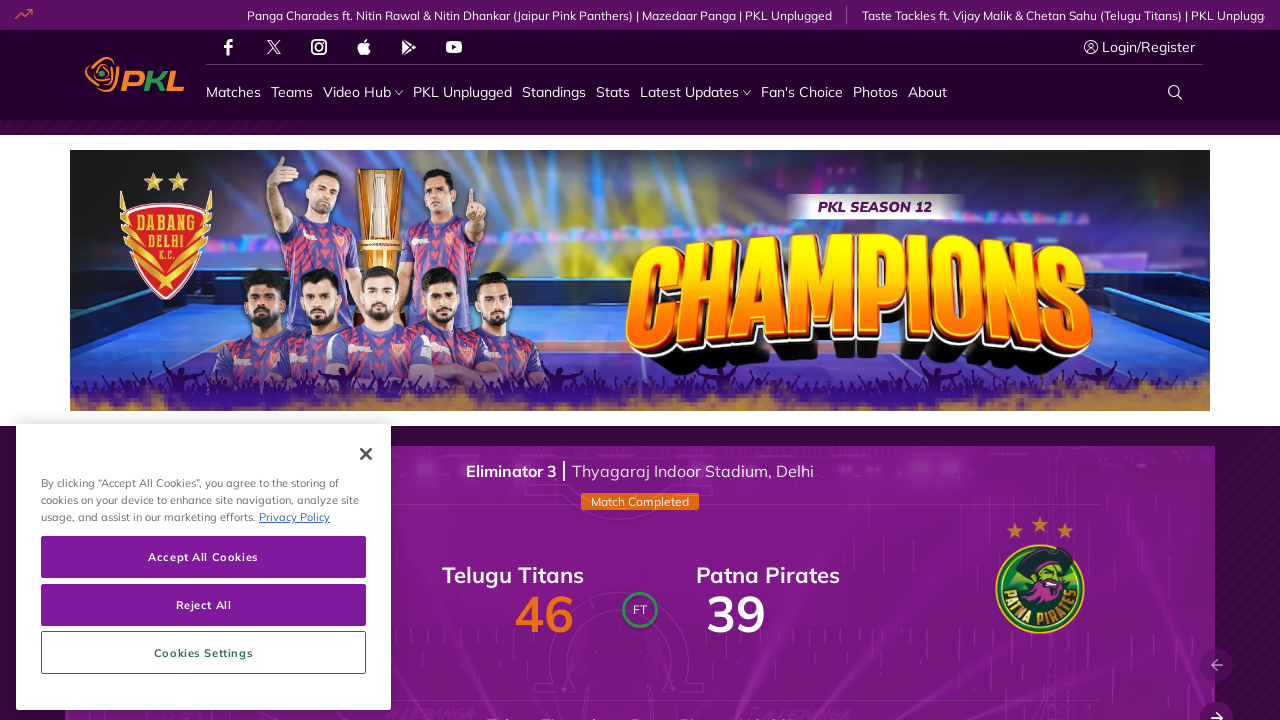

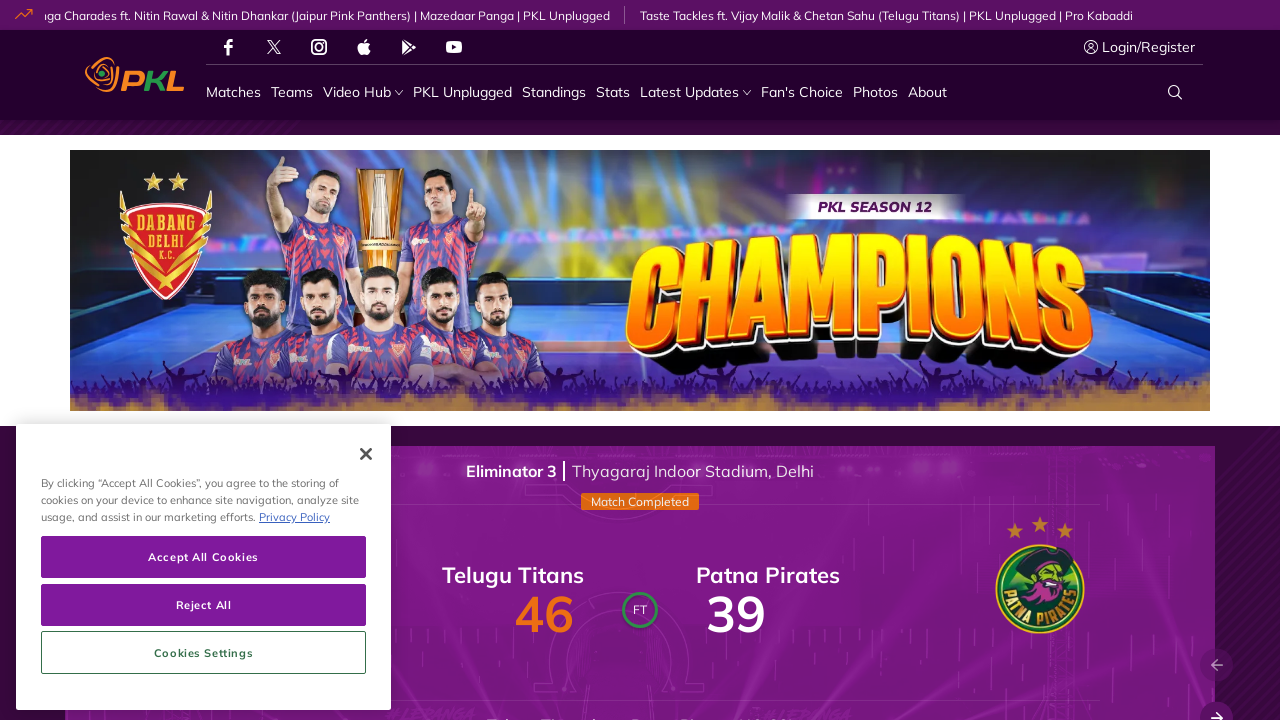